Tests navigation to Alerts, Frame & Windows section and verifies the list of menu items

Starting URL: https://demoqa.com/

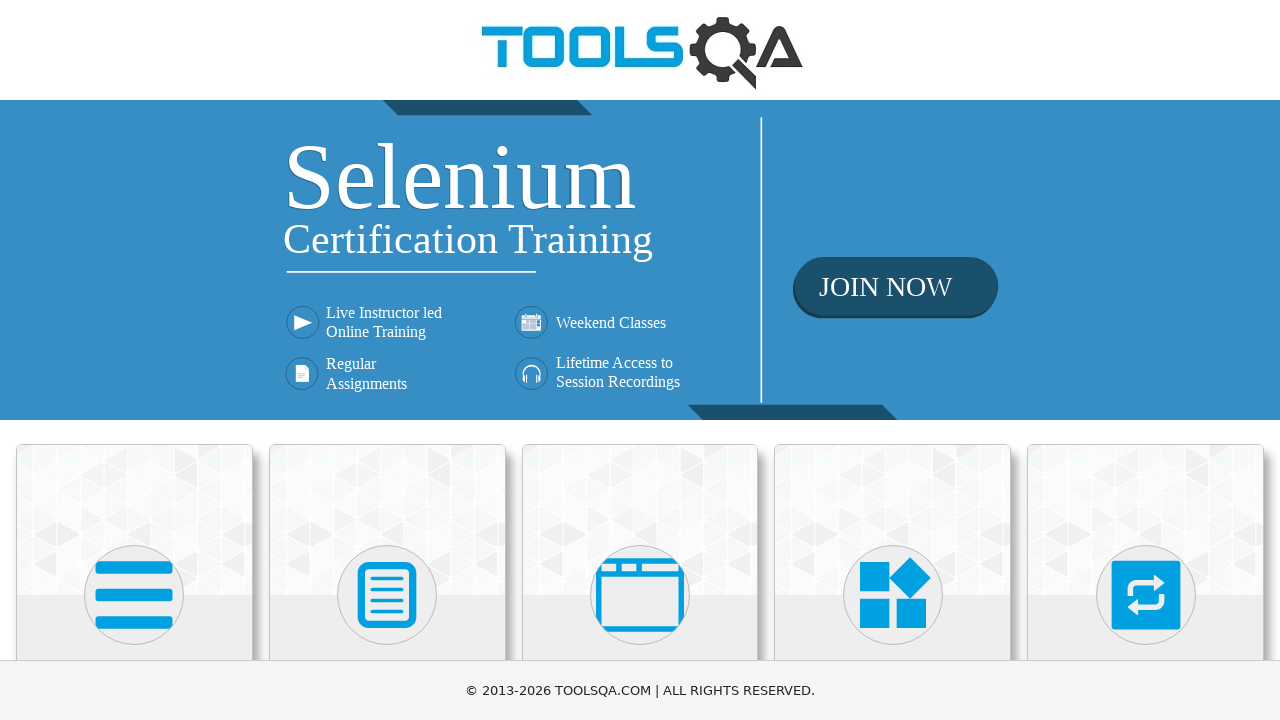

Clicked on Alerts, Frame & Windows card at (640, 520) on xpath=(//div[@class='card mt-4 top-card'])[3]
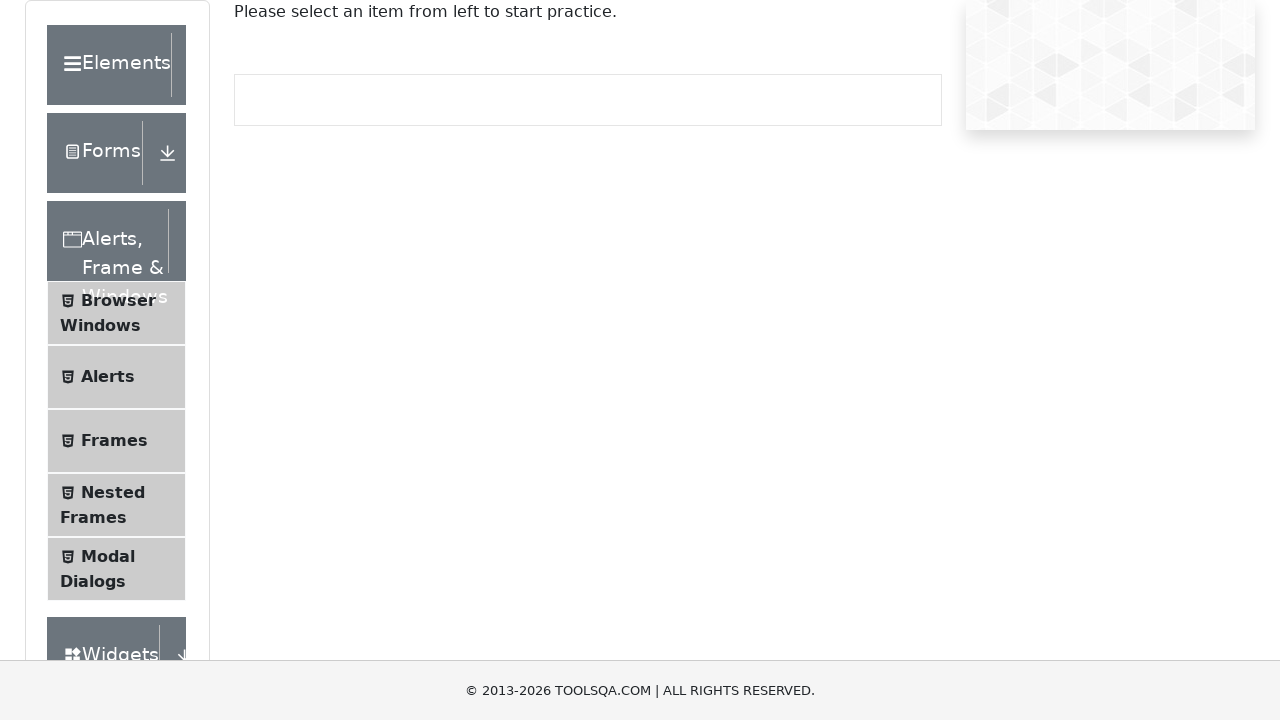

Waited for menu list to appear in left panel
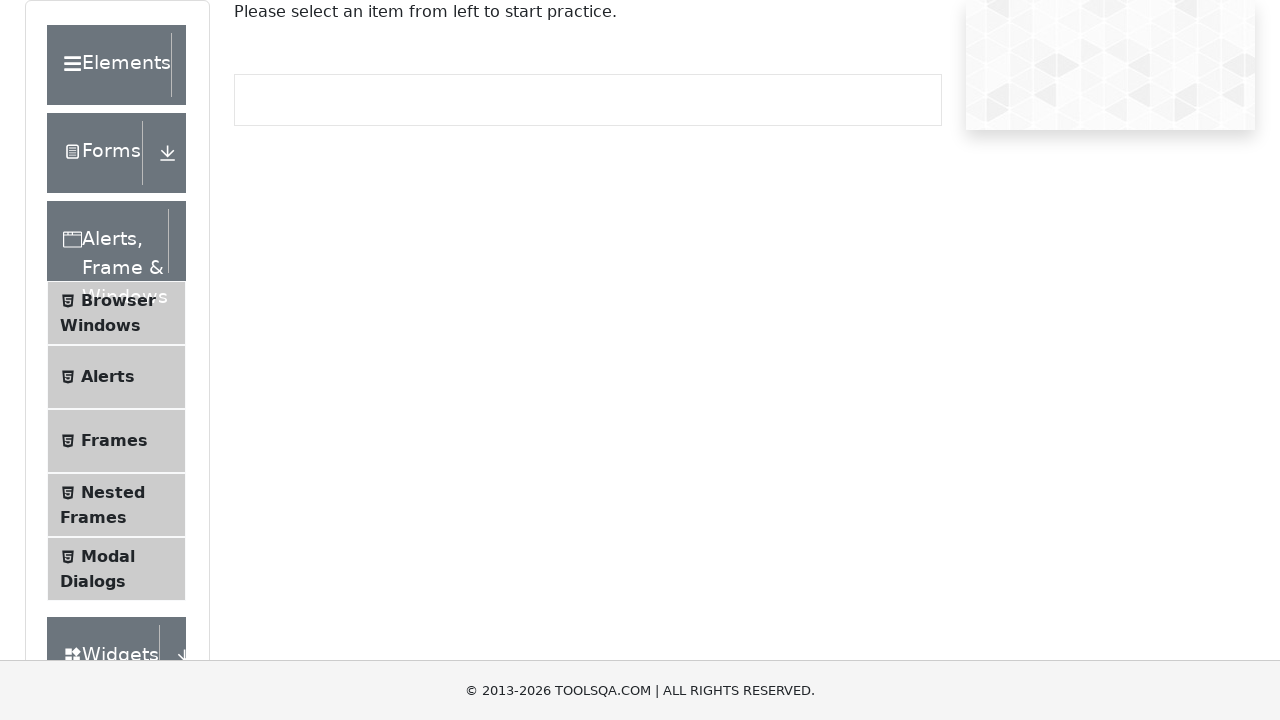

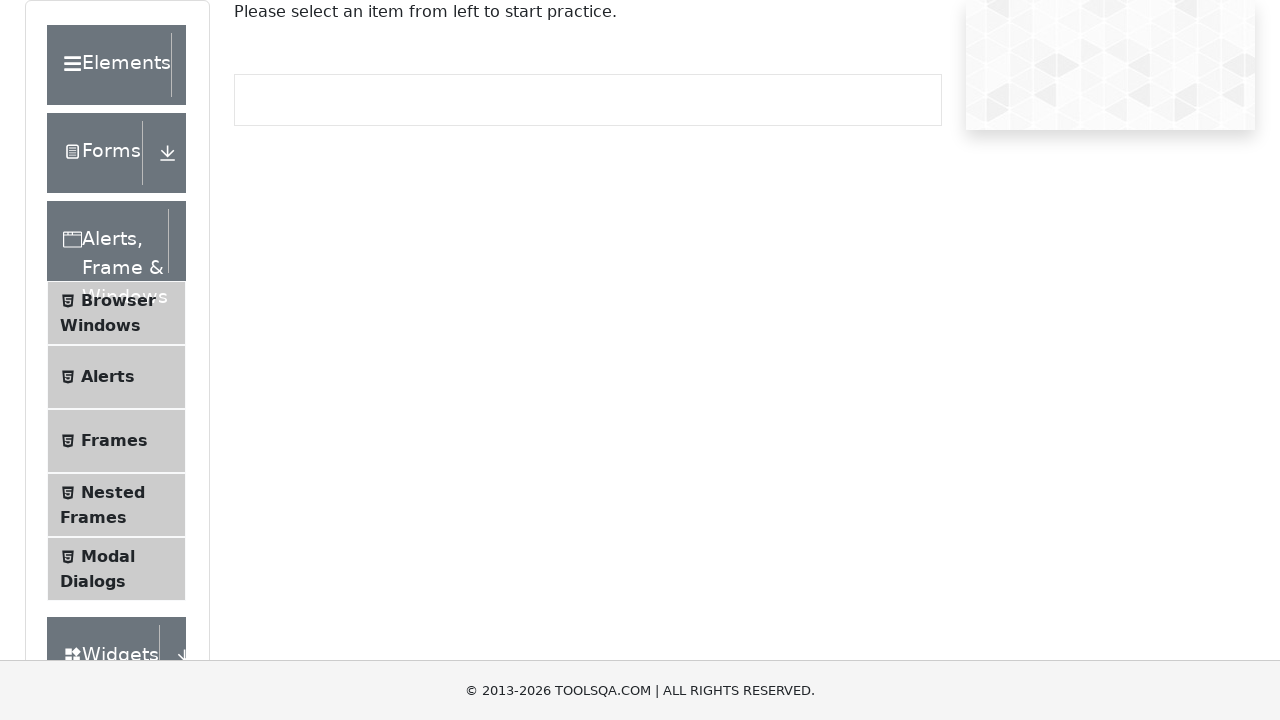